Tests the Selenium website by clicking on the "Project" tab and verifying navigation works

Starting URL: https://www.selenium.dev

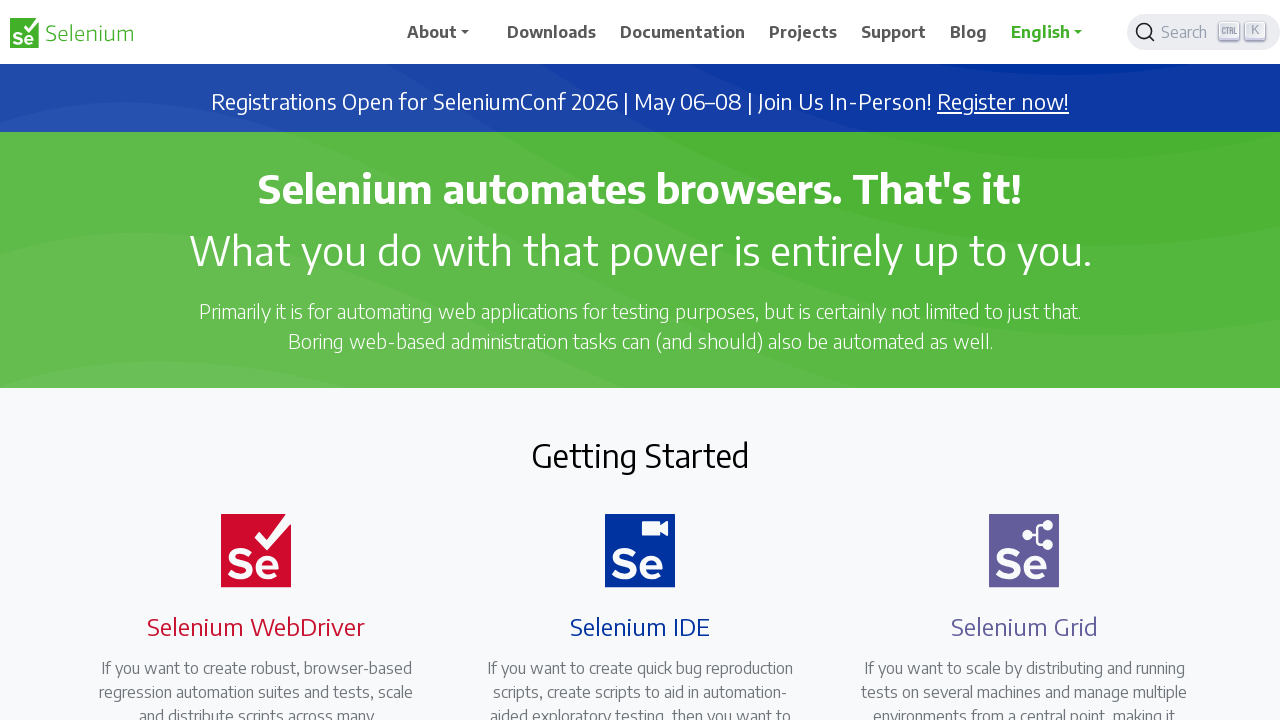

Clicked on 'Project' tab in the navigation at (803, 32) on a:has-text('Project')
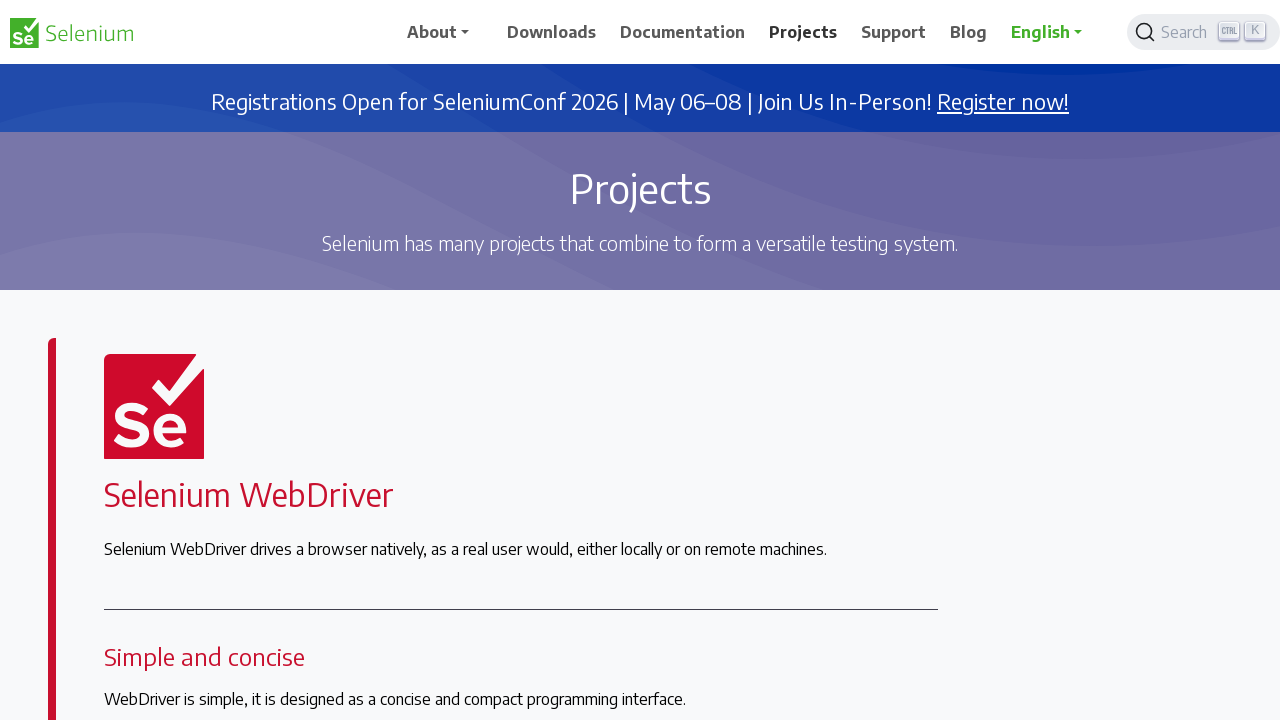

Verified 'About' section is accessible
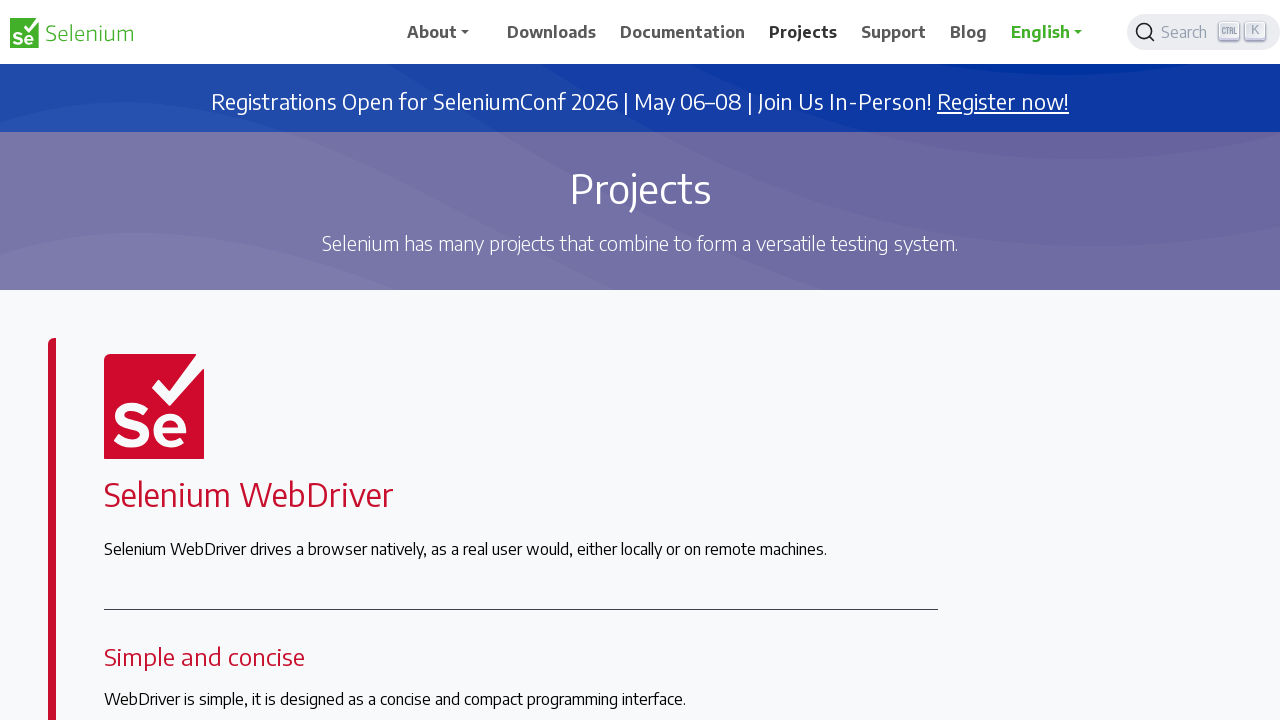

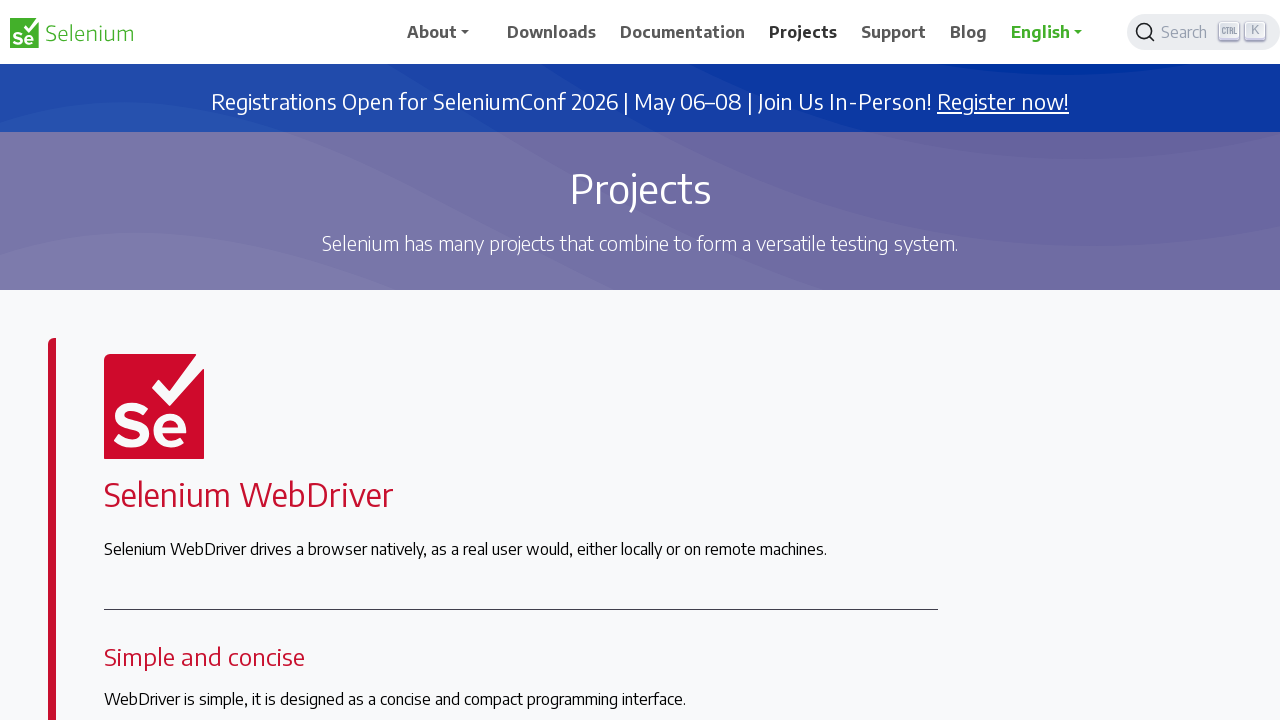